Tests checkbox and passenger count functionality on a flight booking practice page by selecting a senior citizen discount checkbox and incrementing the adult passenger count to 5.

Starting URL: https://rahulshettyacademy.com/dropdownsPractise/

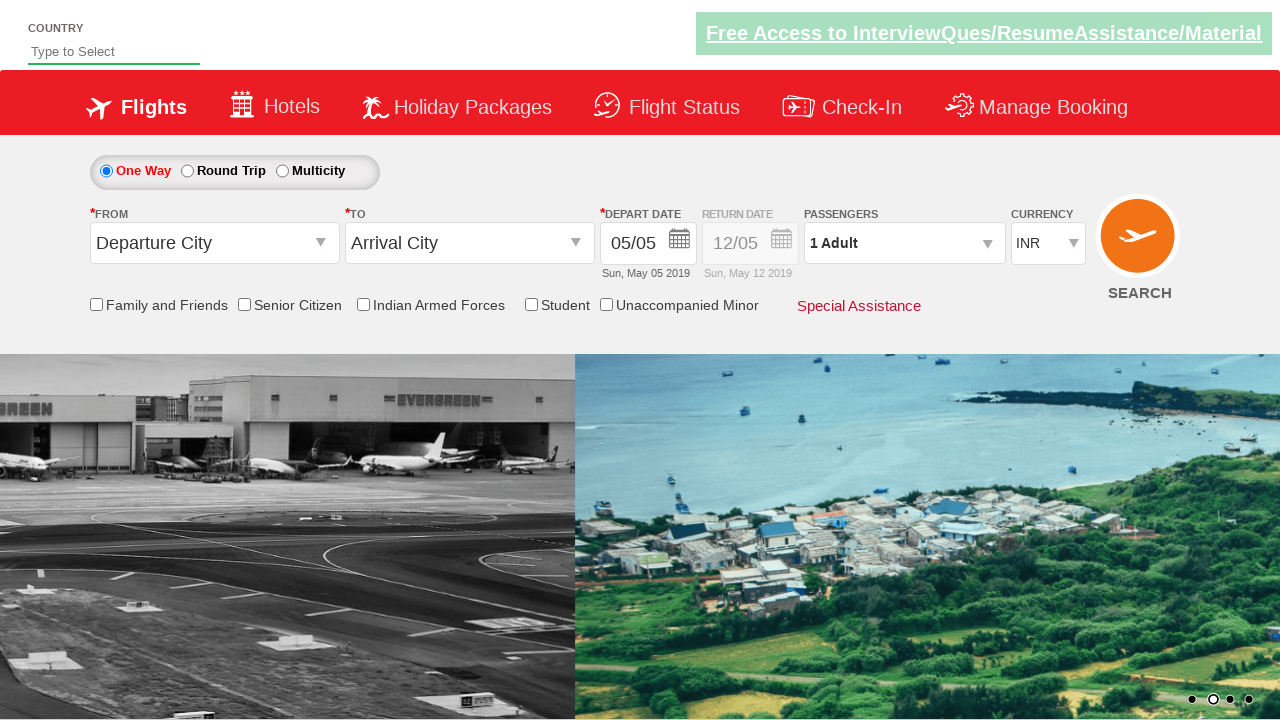

Verified senior citizen discount checkbox is not initially selected
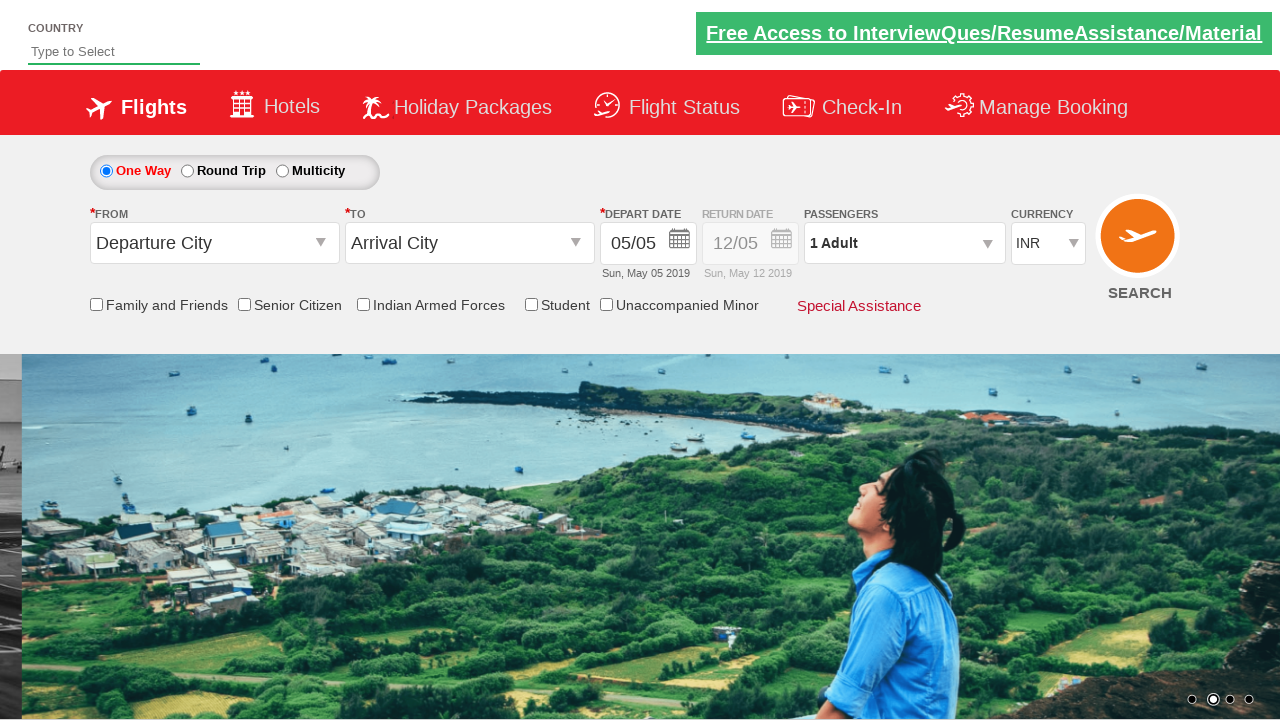

Clicked senior citizen discount checkbox at (244, 304) on input[id*='SeniorCitizenDiscount']
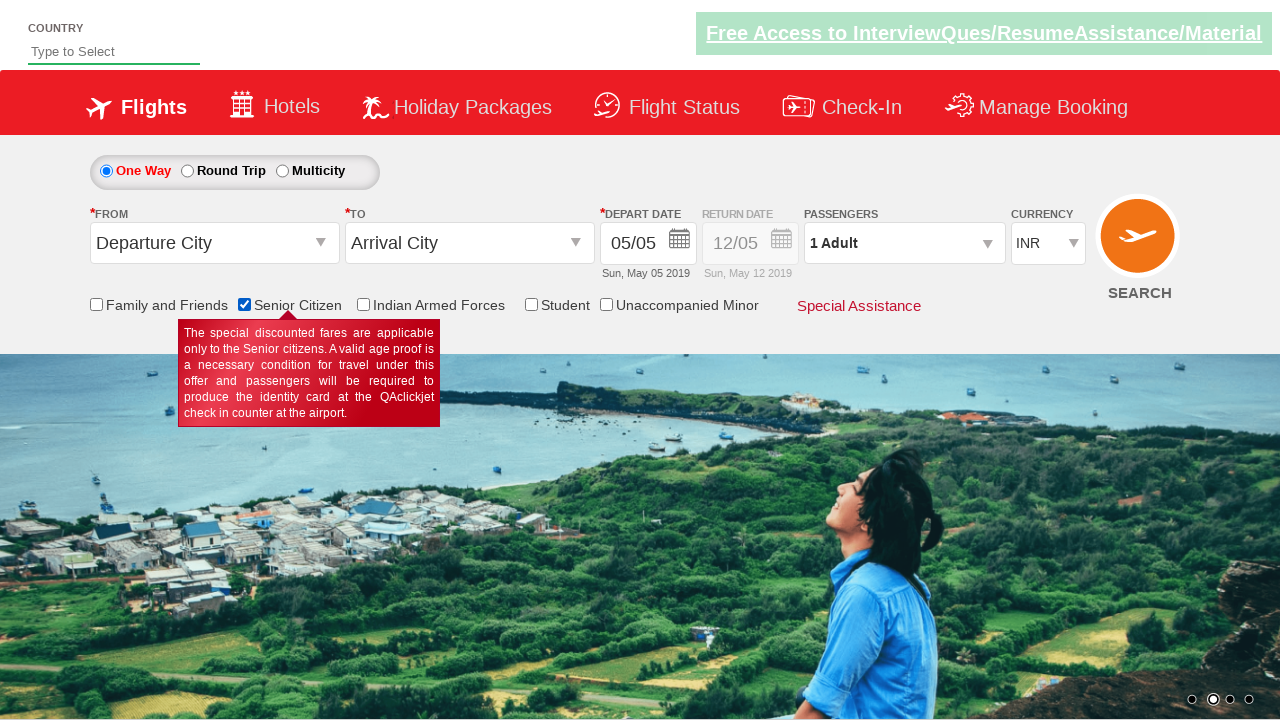

Verified senior citizen discount checkbox is now selected
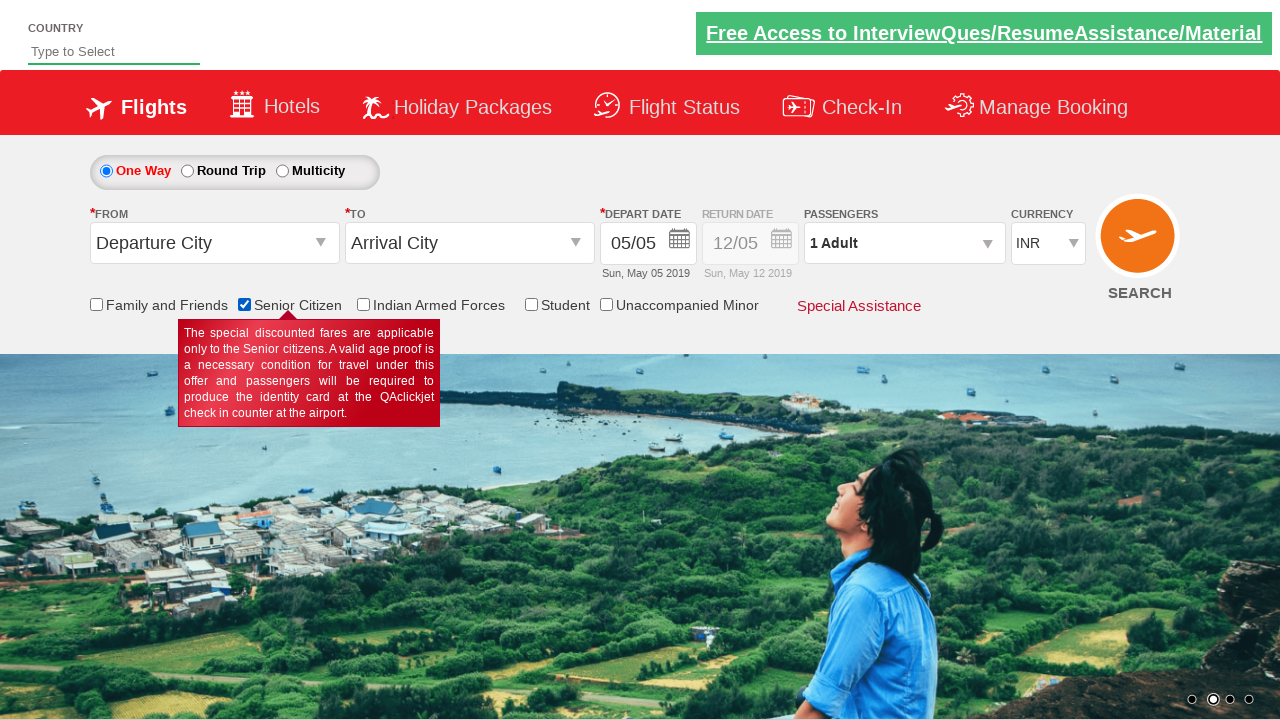

Clicked passenger info dropdown to open it at (904, 243) on #divpaxinfo
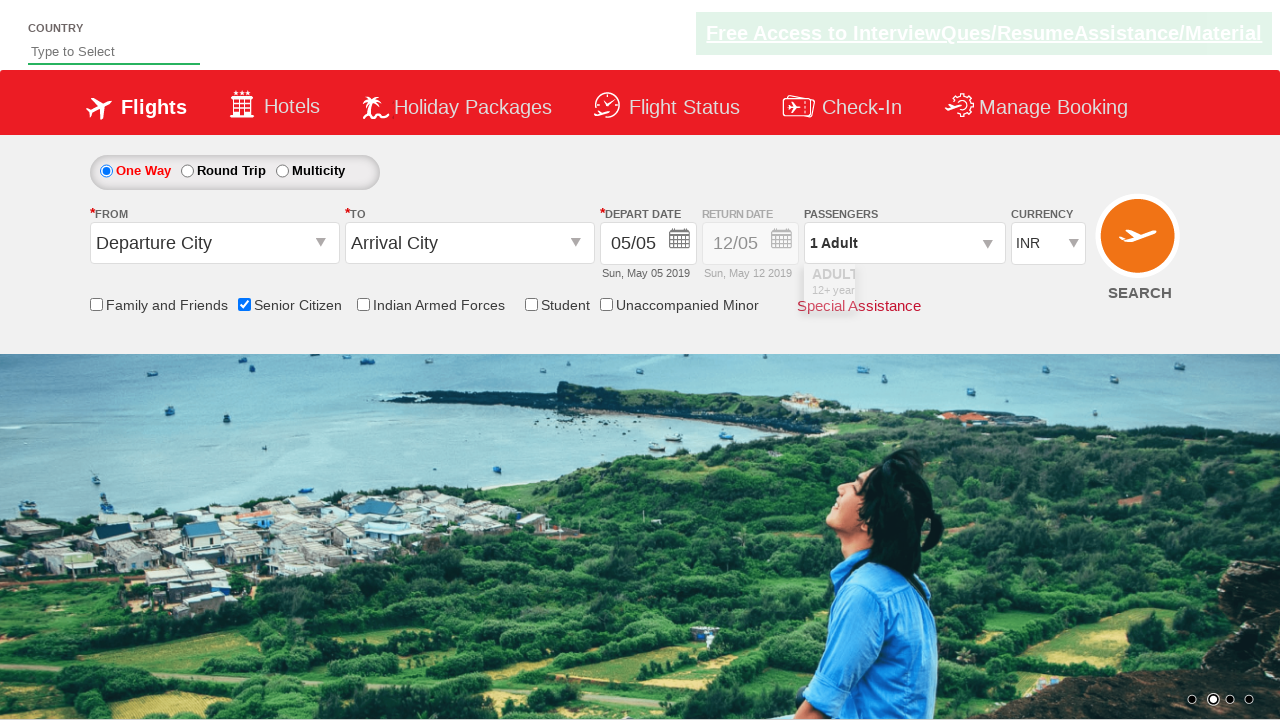

Waited for passenger dropdown to fully open
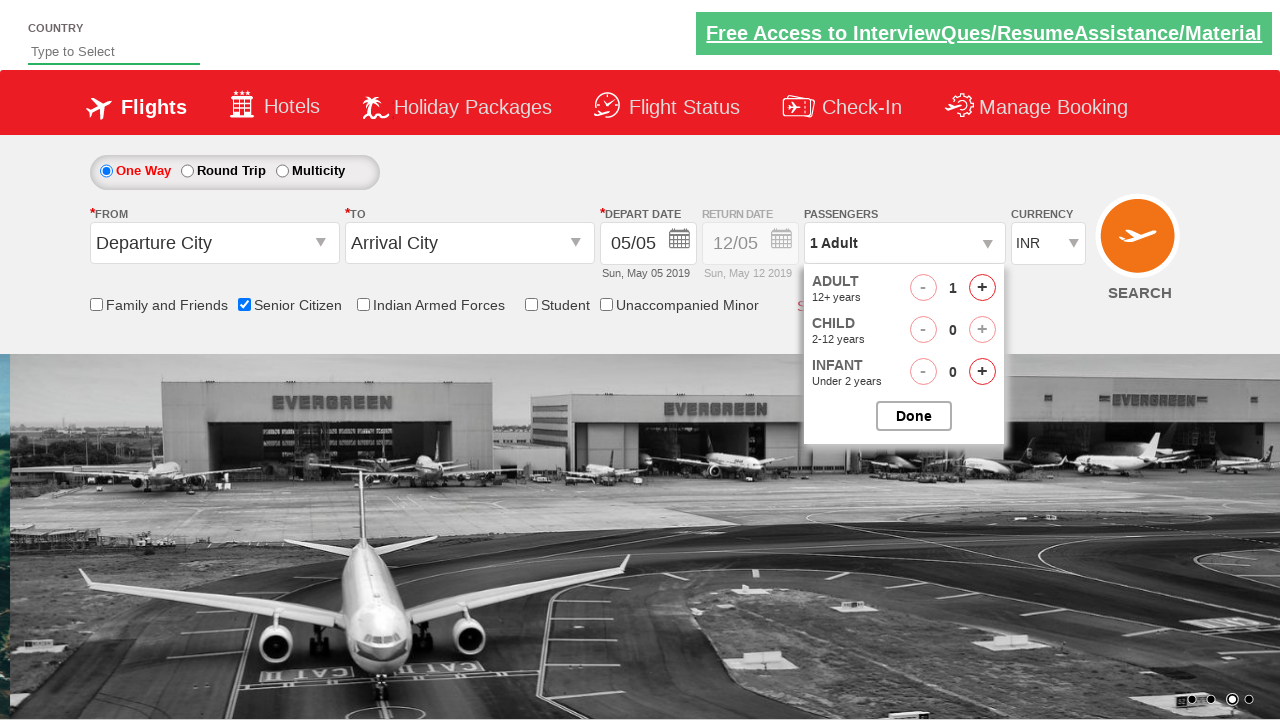

Incremented adult passenger count at (982, 288) on #hrefIncAdt
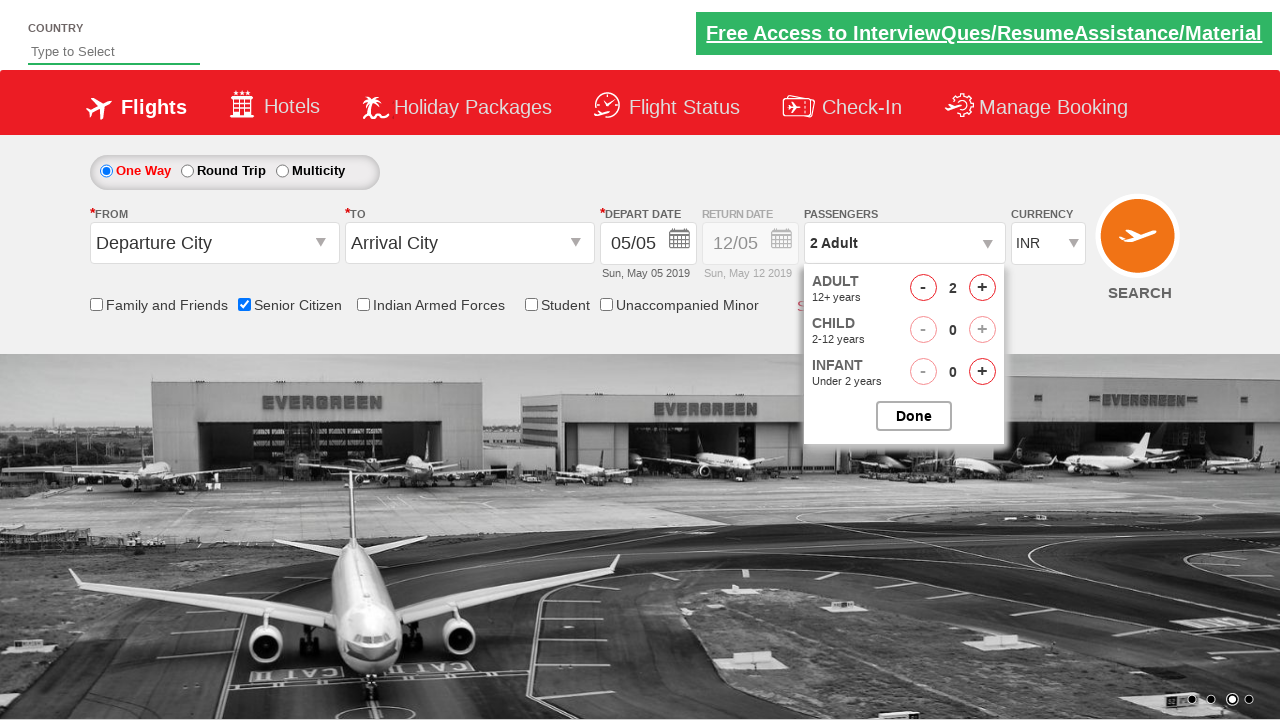

Incremented adult passenger count at (982, 288) on #hrefIncAdt
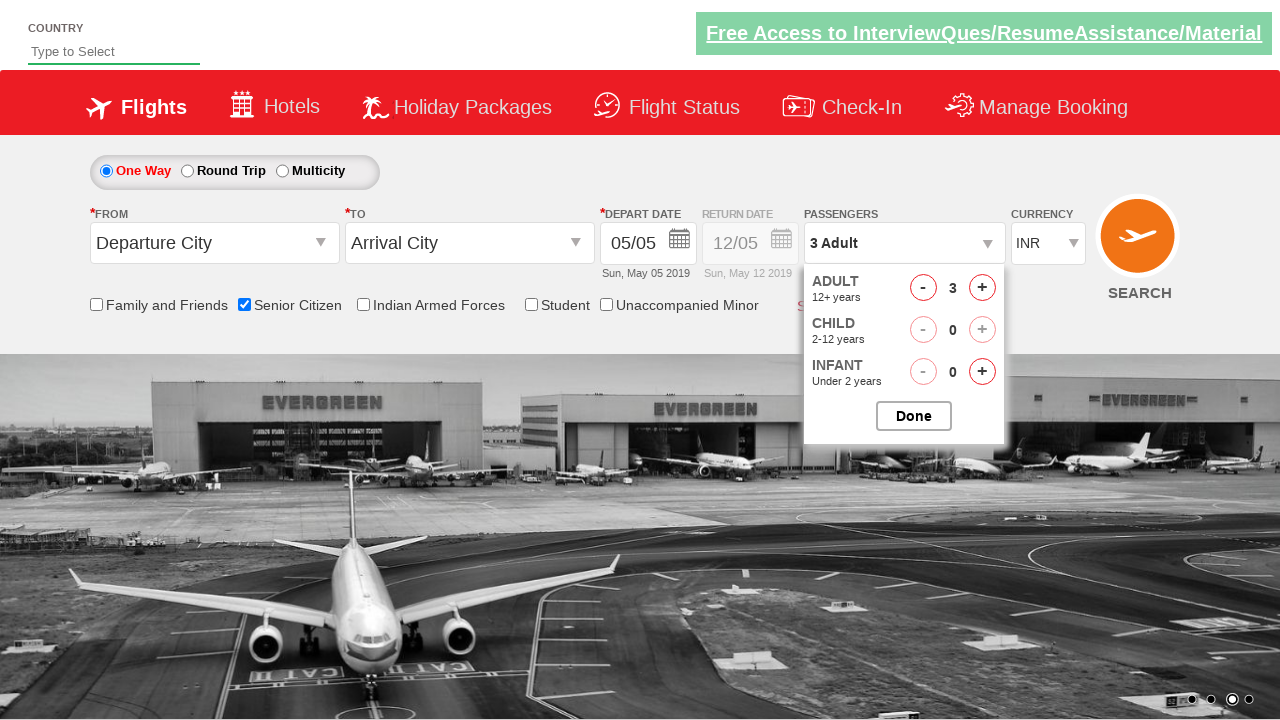

Incremented adult passenger count at (982, 288) on #hrefIncAdt
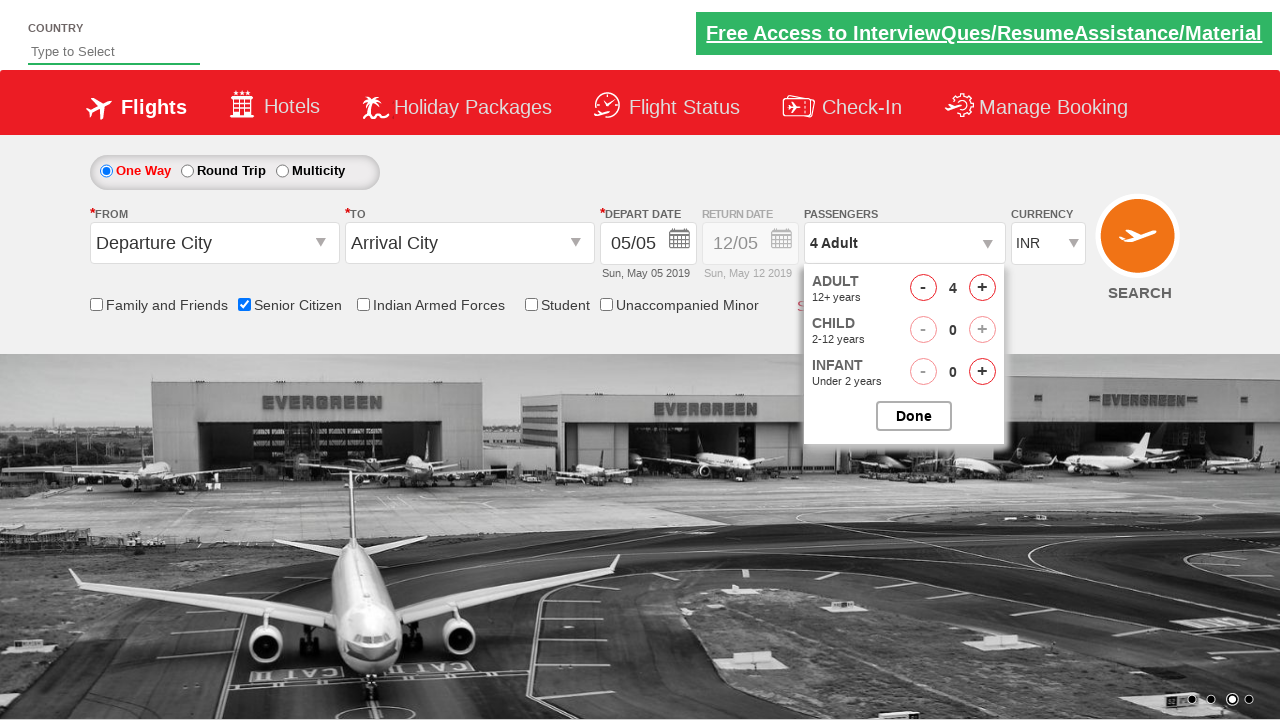

Incremented adult passenger count at (982, 288) on #hrefIncAdt
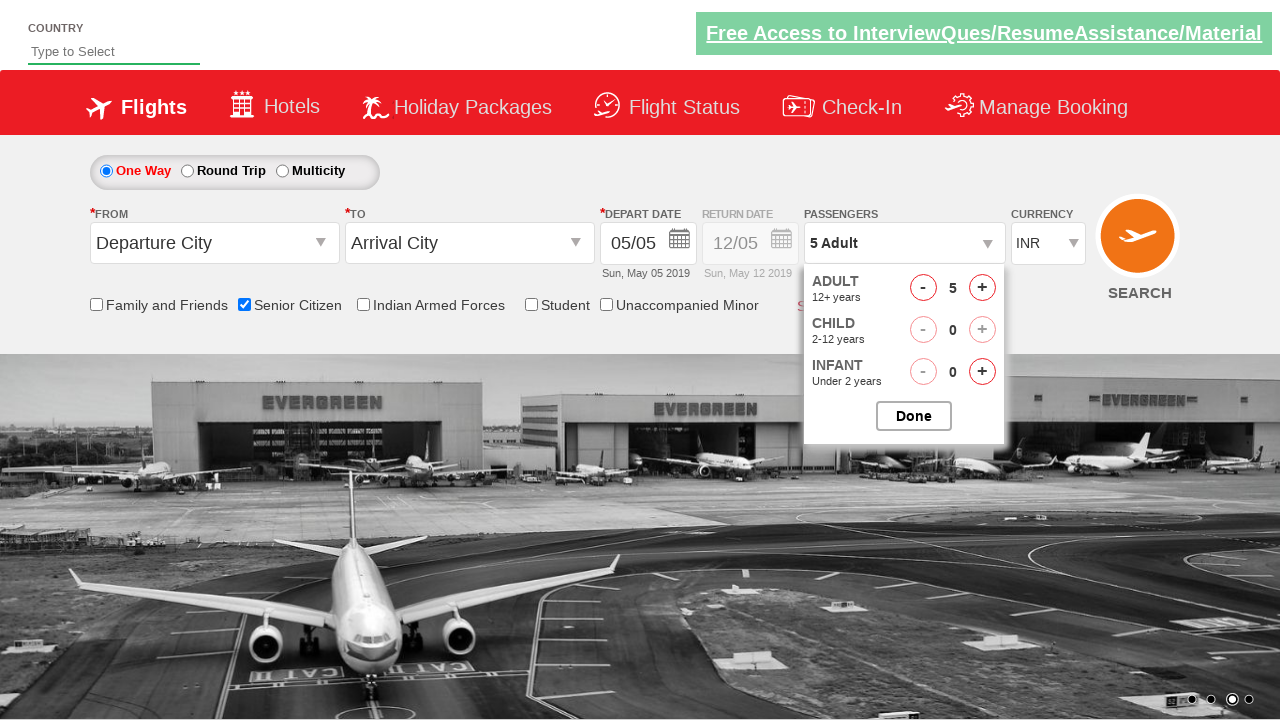

Closed passenger options dropdown at (914, 416) on #btnclosepaxoption
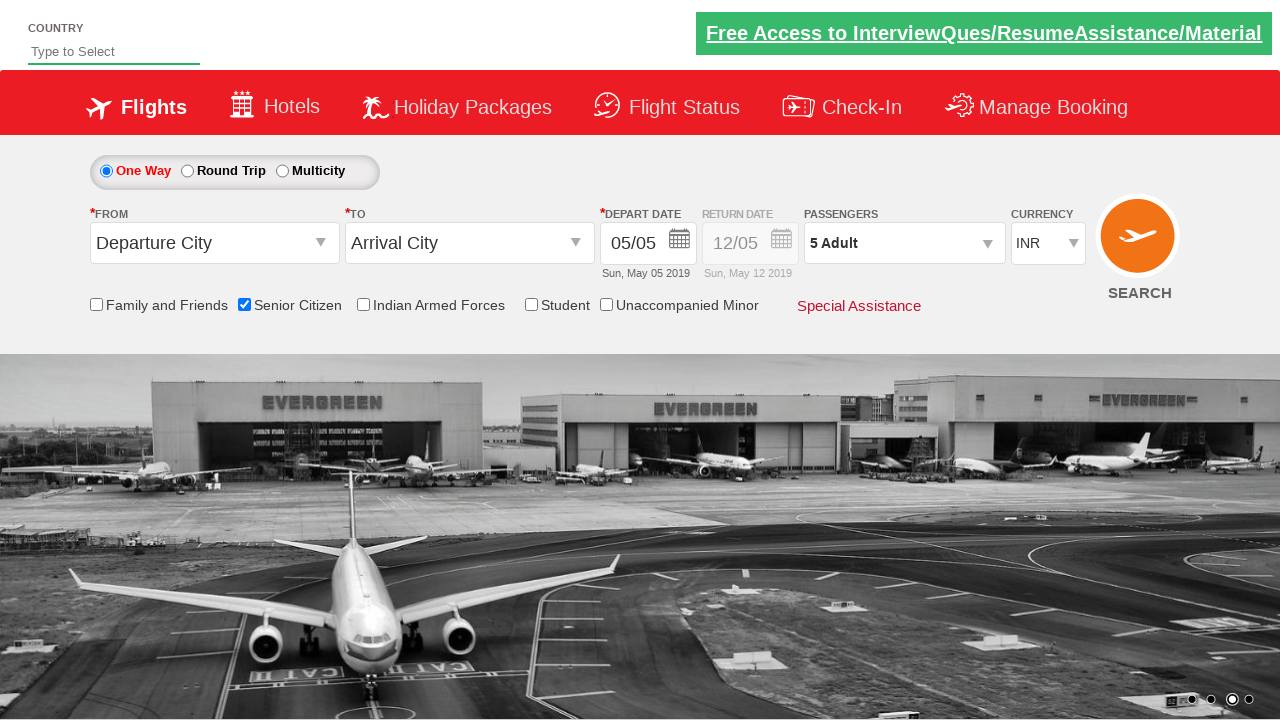

Verified passenger info displays '5 Adult'
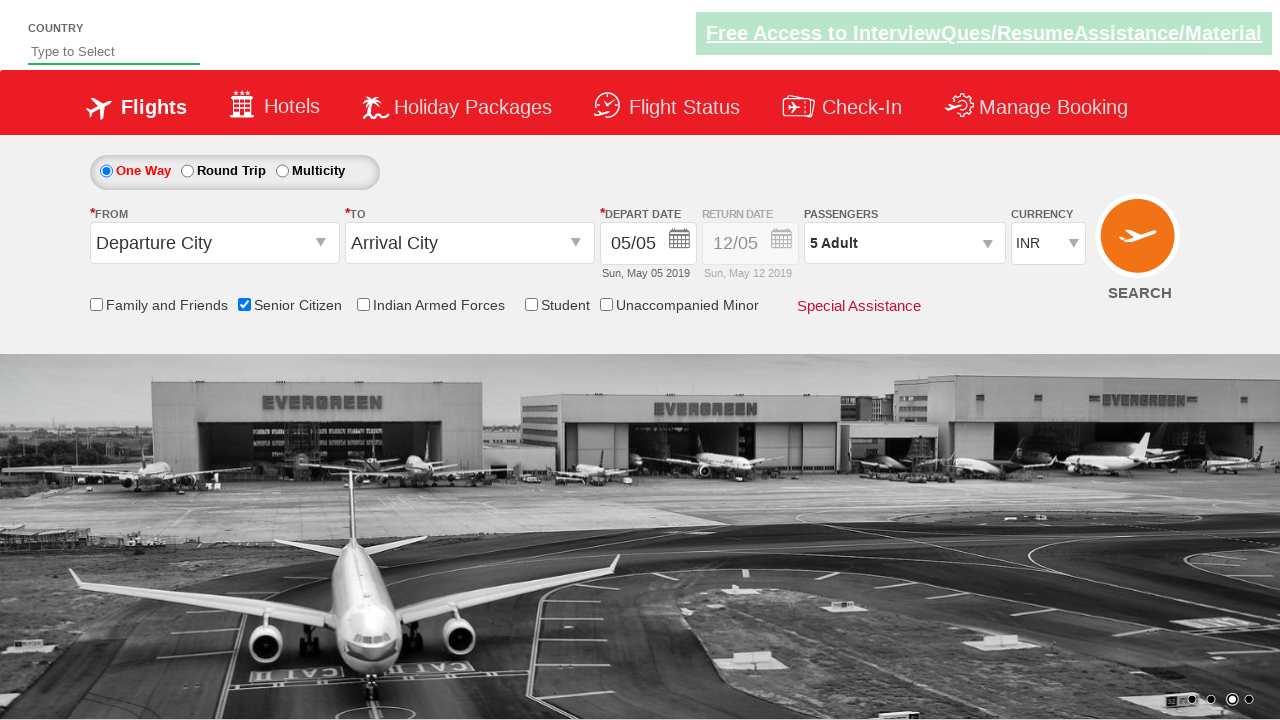

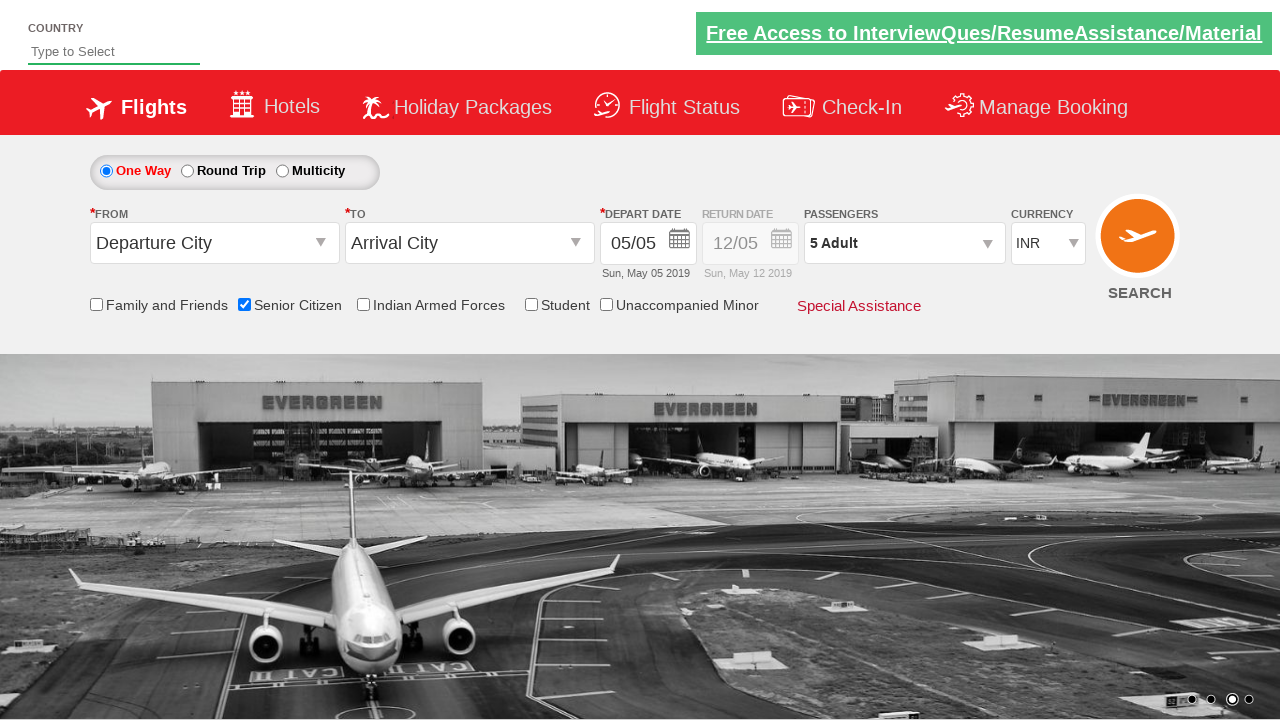